Tests browser window and tab handling by clicking buttons that open new tabs/windows, switching to them, verifying content, and closing them systematically.

Starting URL: https://demoqa.com/browser-windows

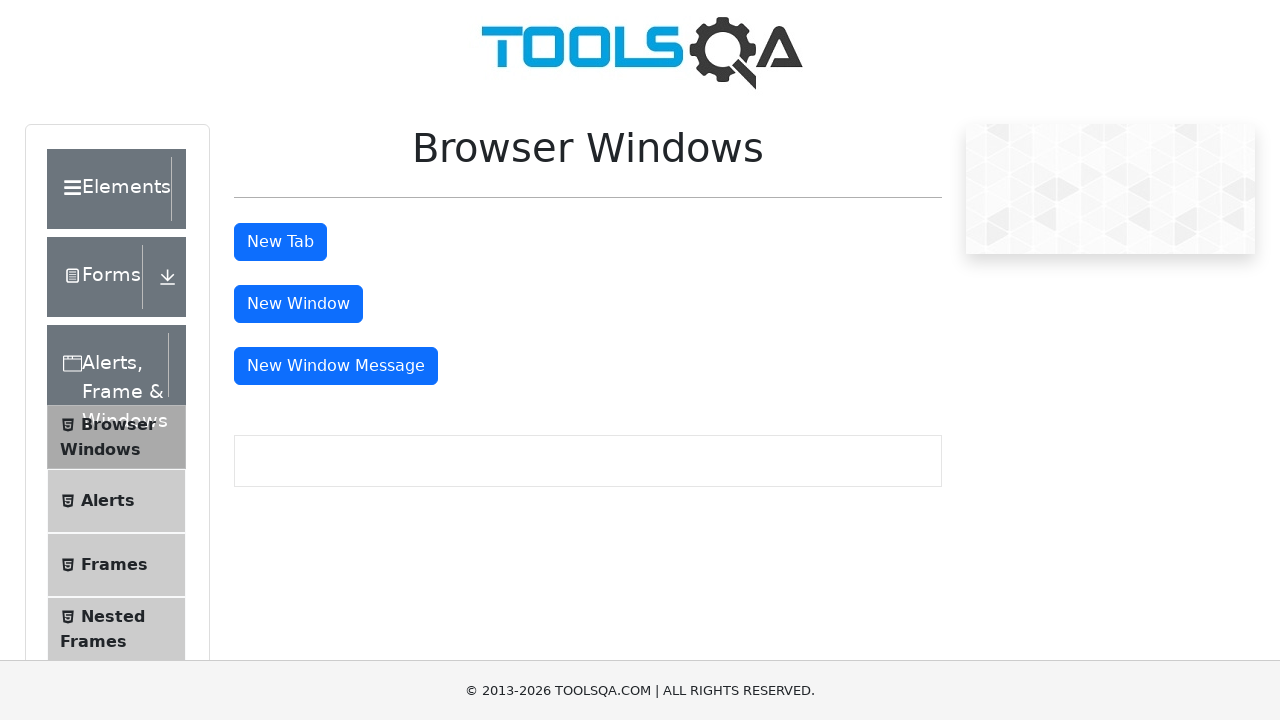

Clicked 'New Tab' button to open a new tab at (280, 242) on #tabButton
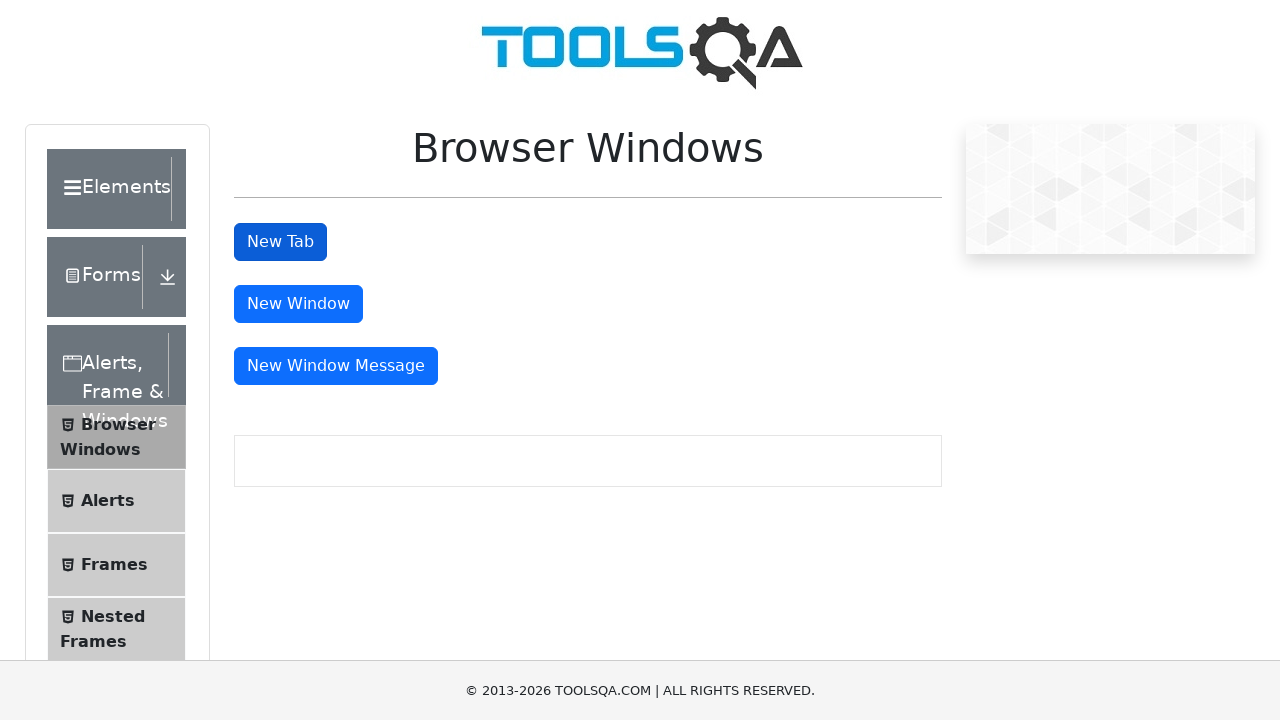

New tab page object captured
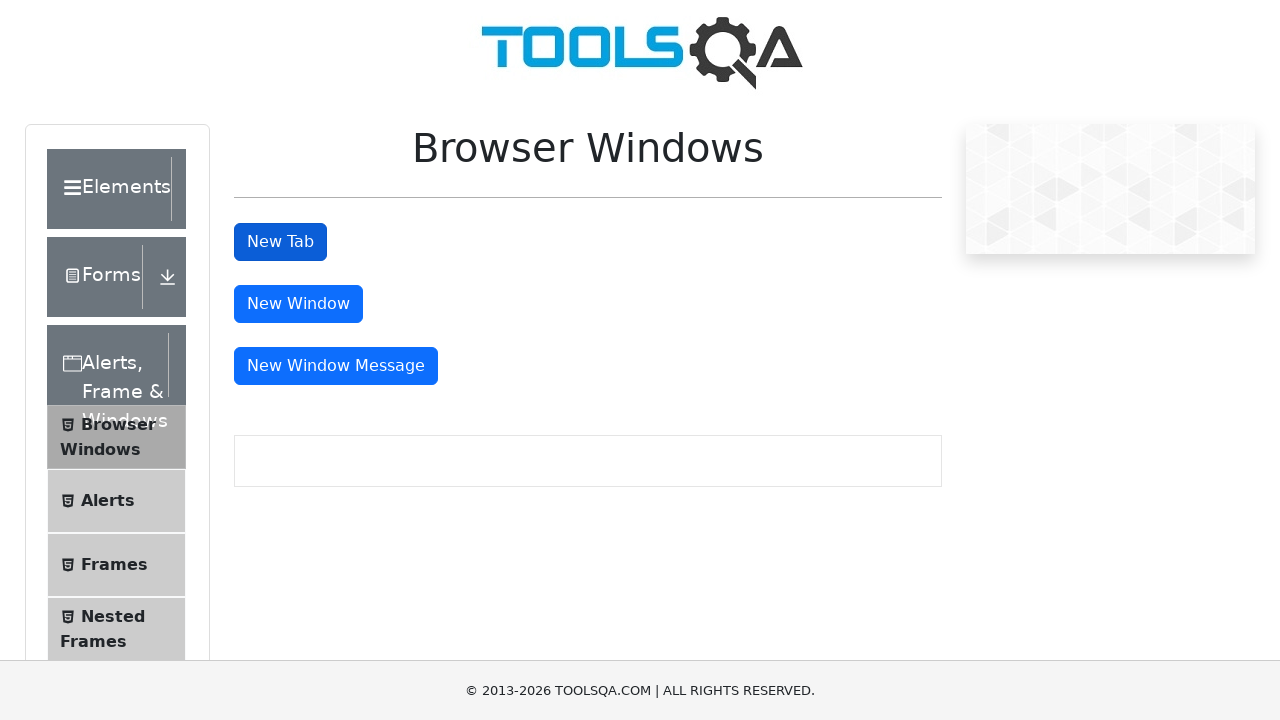

Waited for sample heading to load in new tab
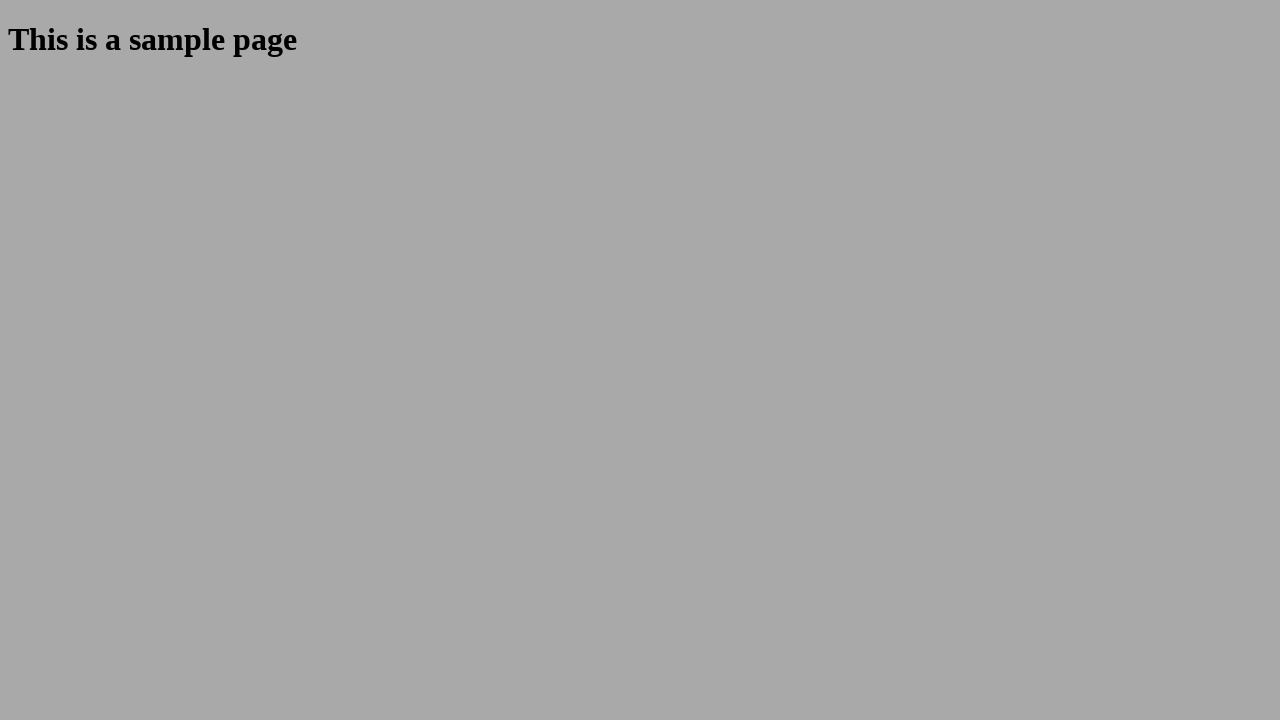

Retrieved heading text from new tab: 'This is a sample page'
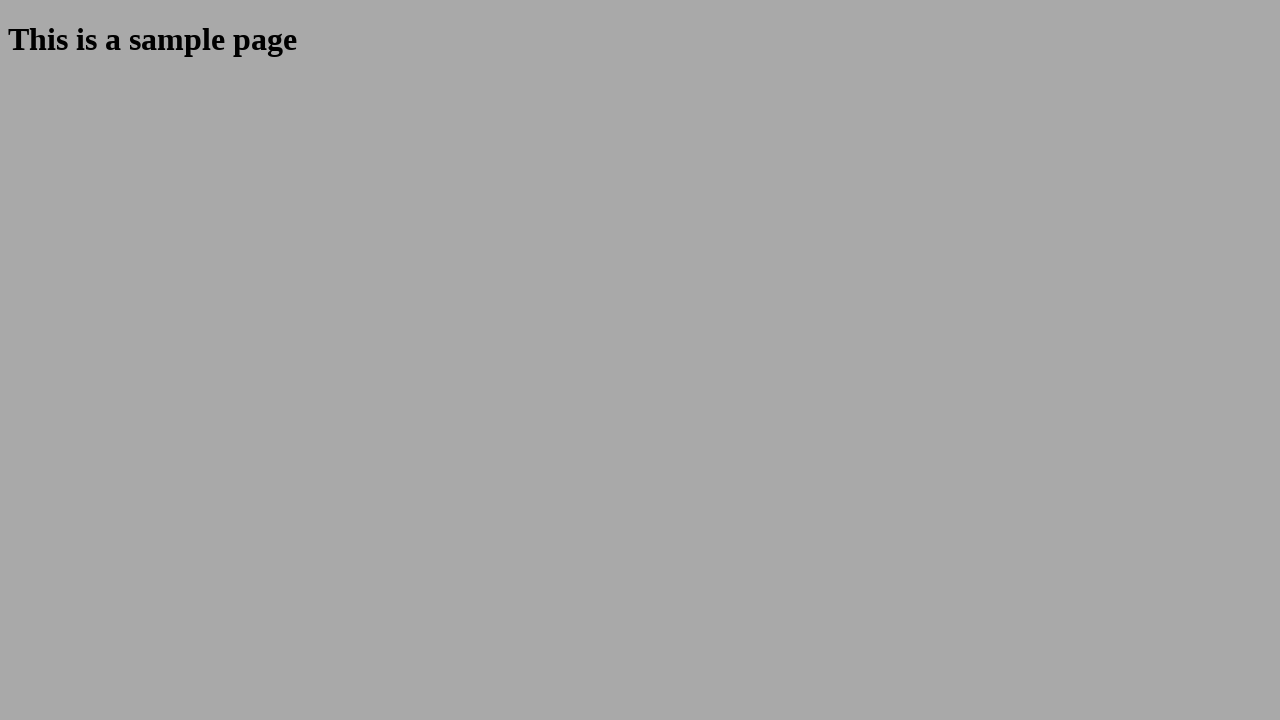

Printed heading text to console
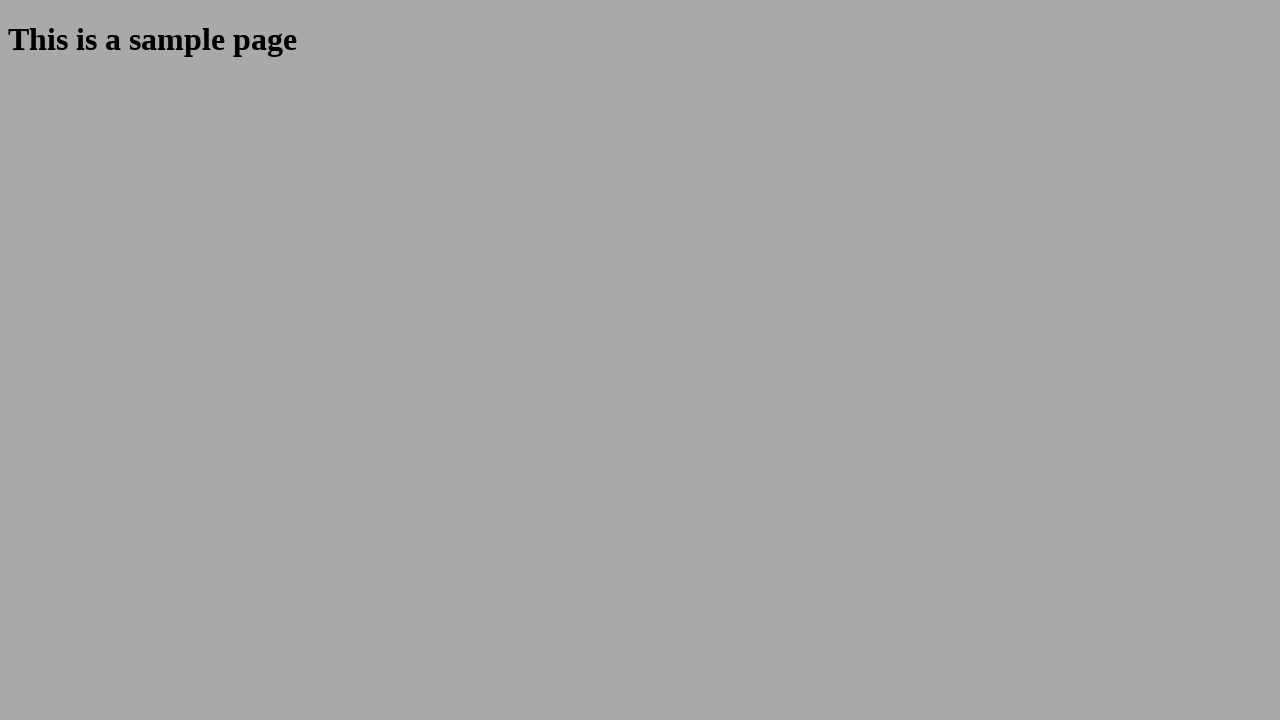

Closed the new tab
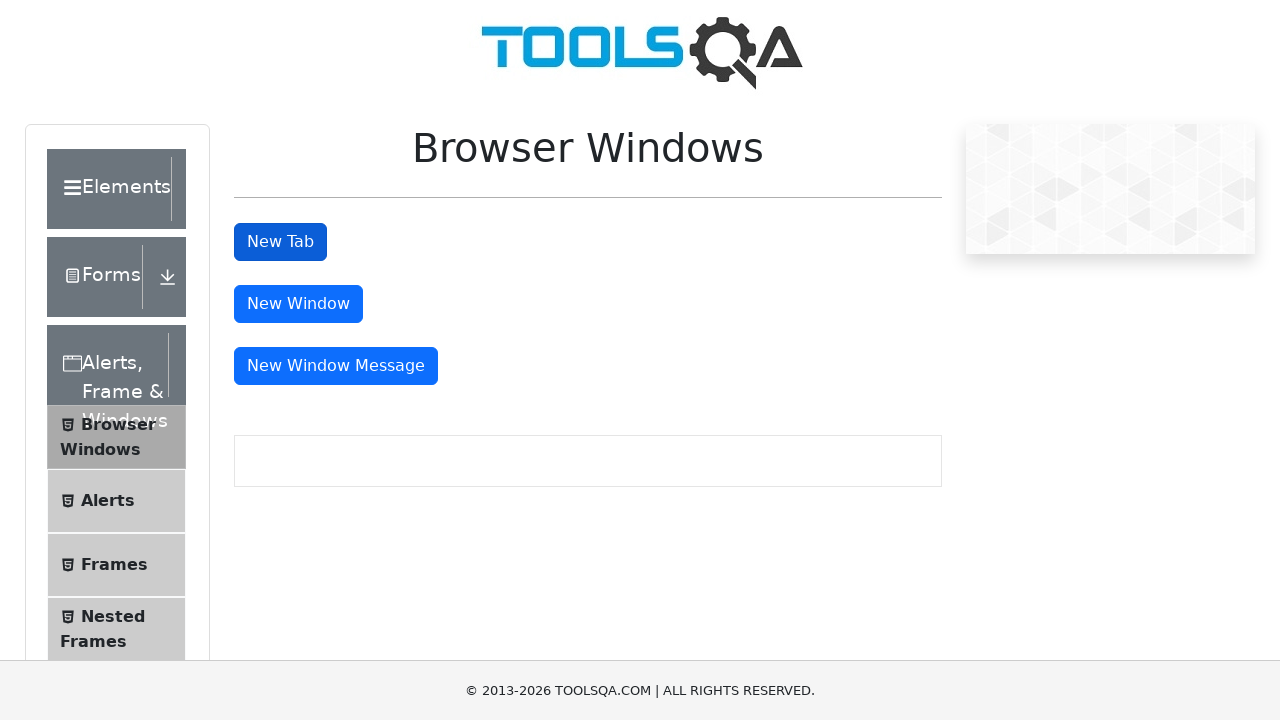

Clicked 'New Window' button to open a new window at (298, 304) on #windowButton
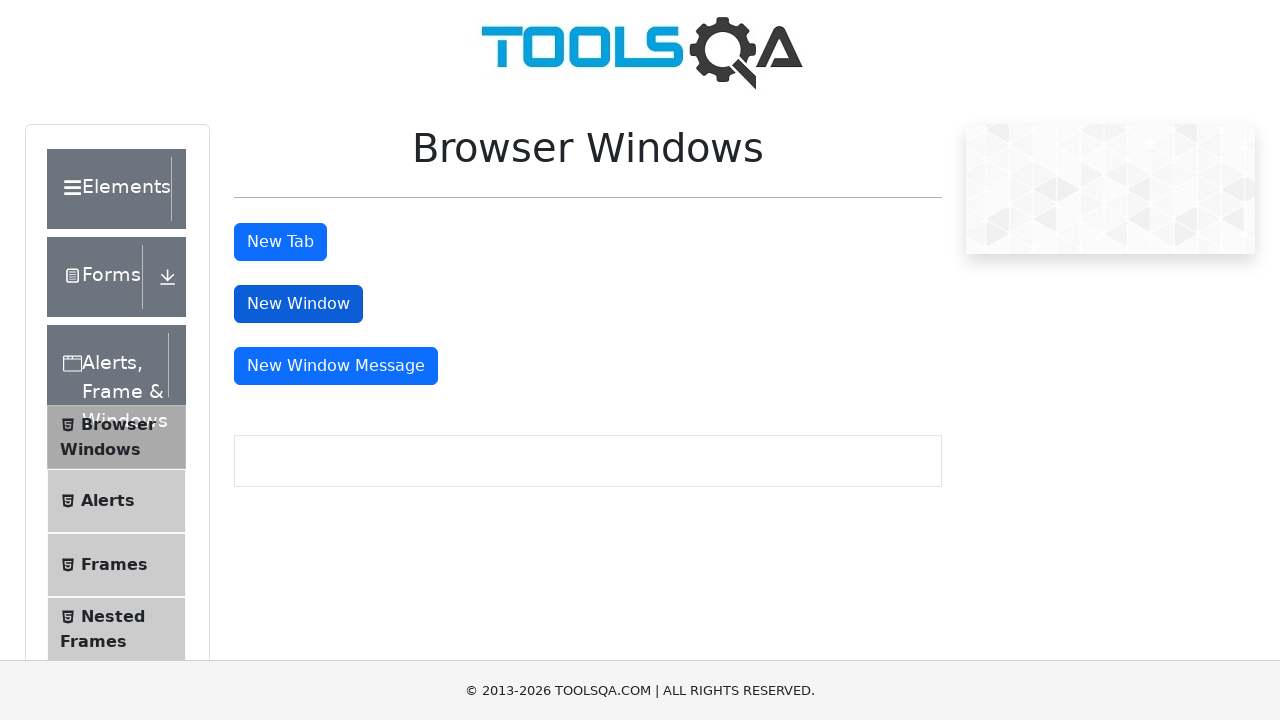

New window page object captured
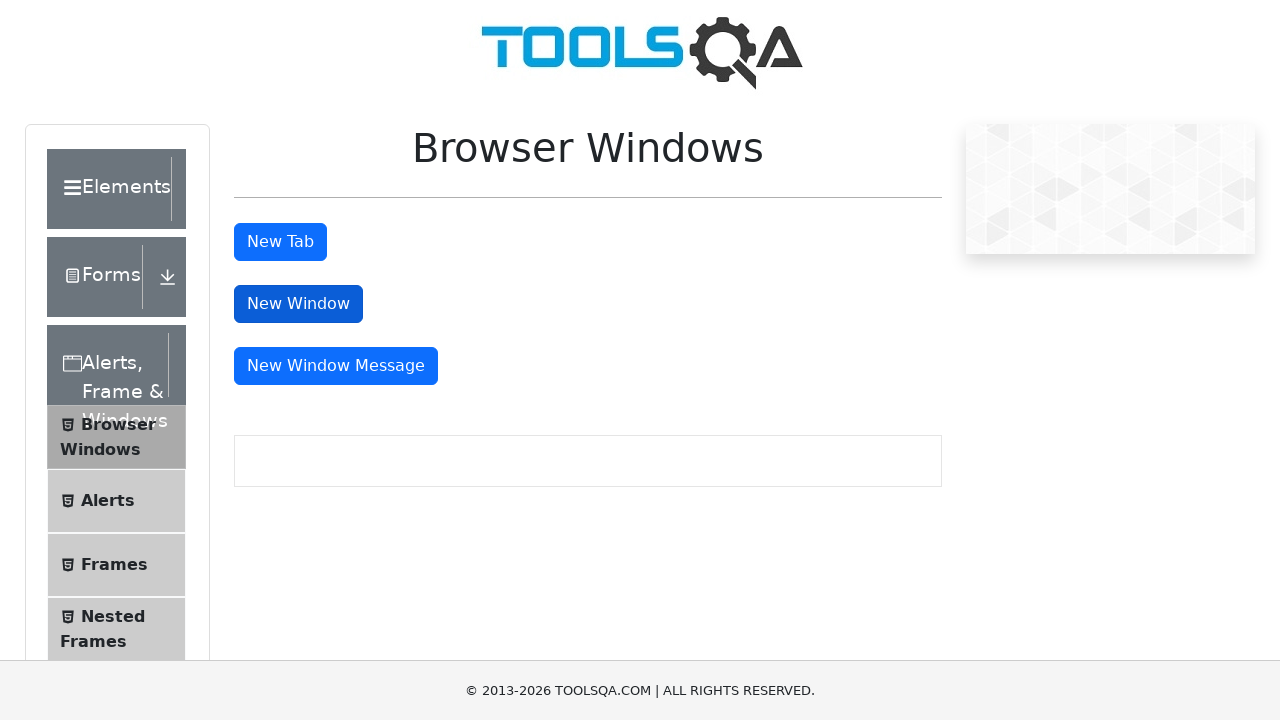

Waited for sample heading to load in new window
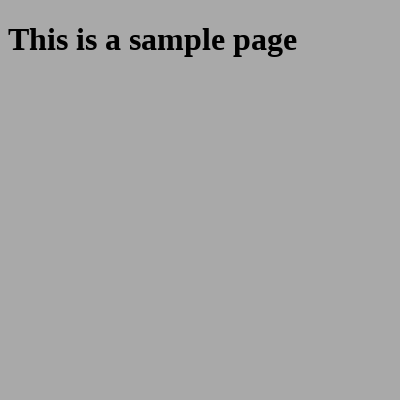

Retrieved heading text from new window: 'This is a sample page'
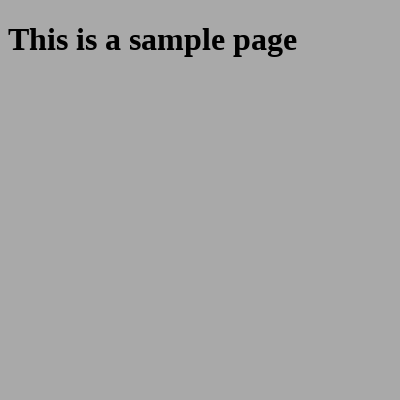

Printed heading text from new window to console
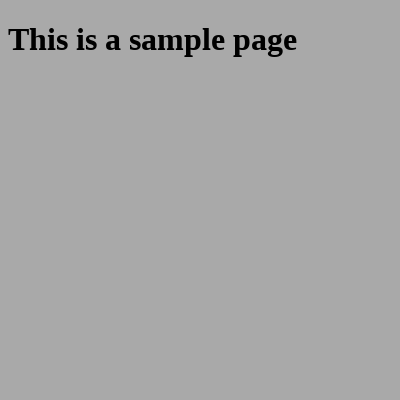

Closed the new window
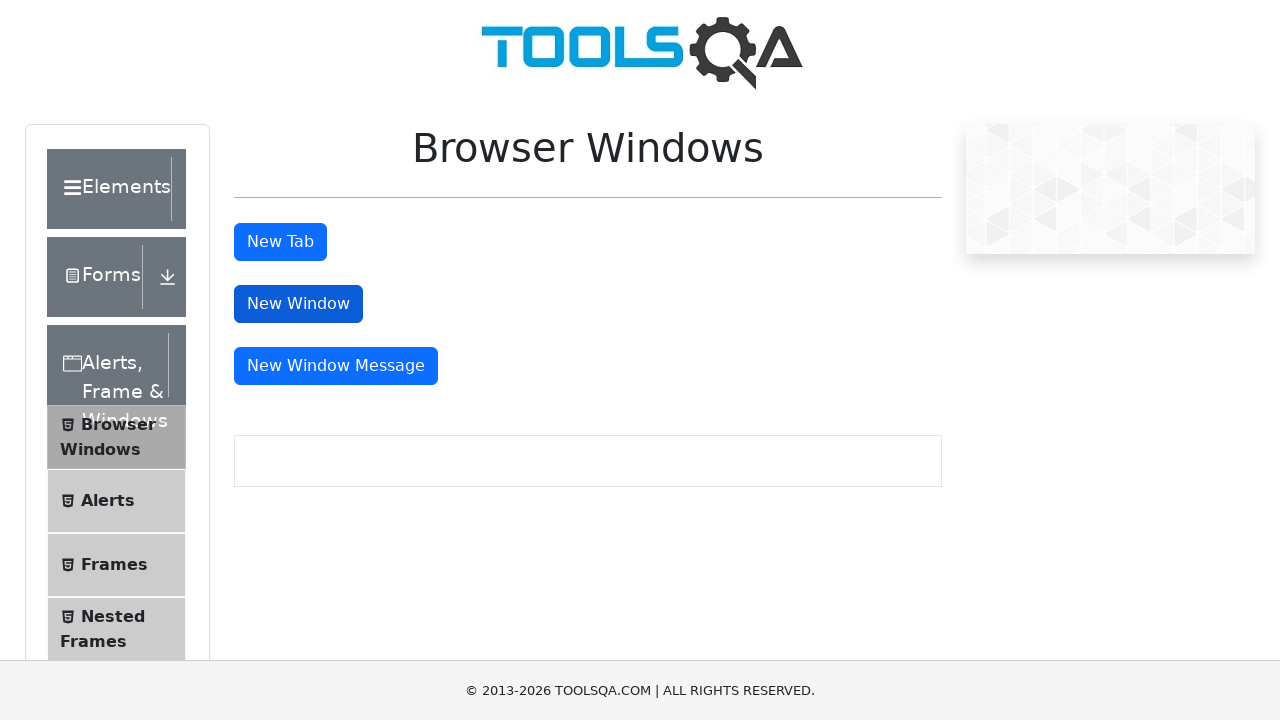

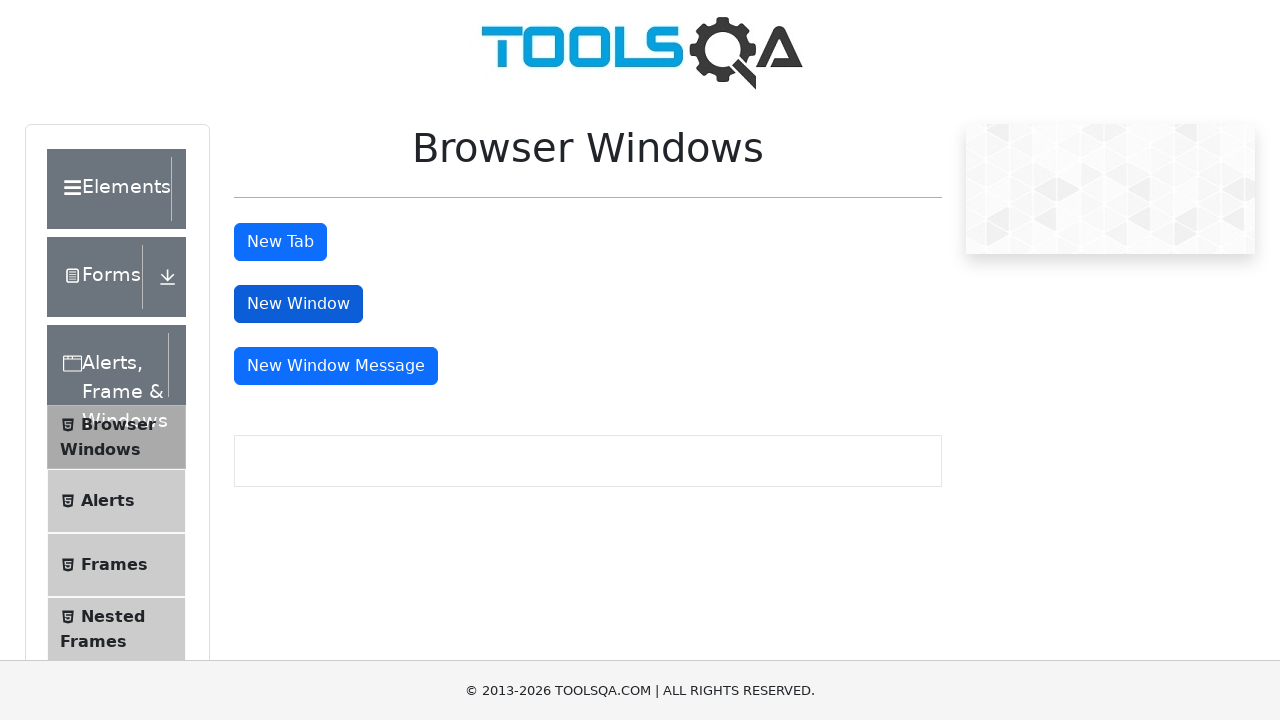